Tests alert handling functionality by navigating to the alerts demo page, triggering an alert via button click, and accepting the alert dialog.

Starting URL: https://demo.automationtesting.in/Index.html

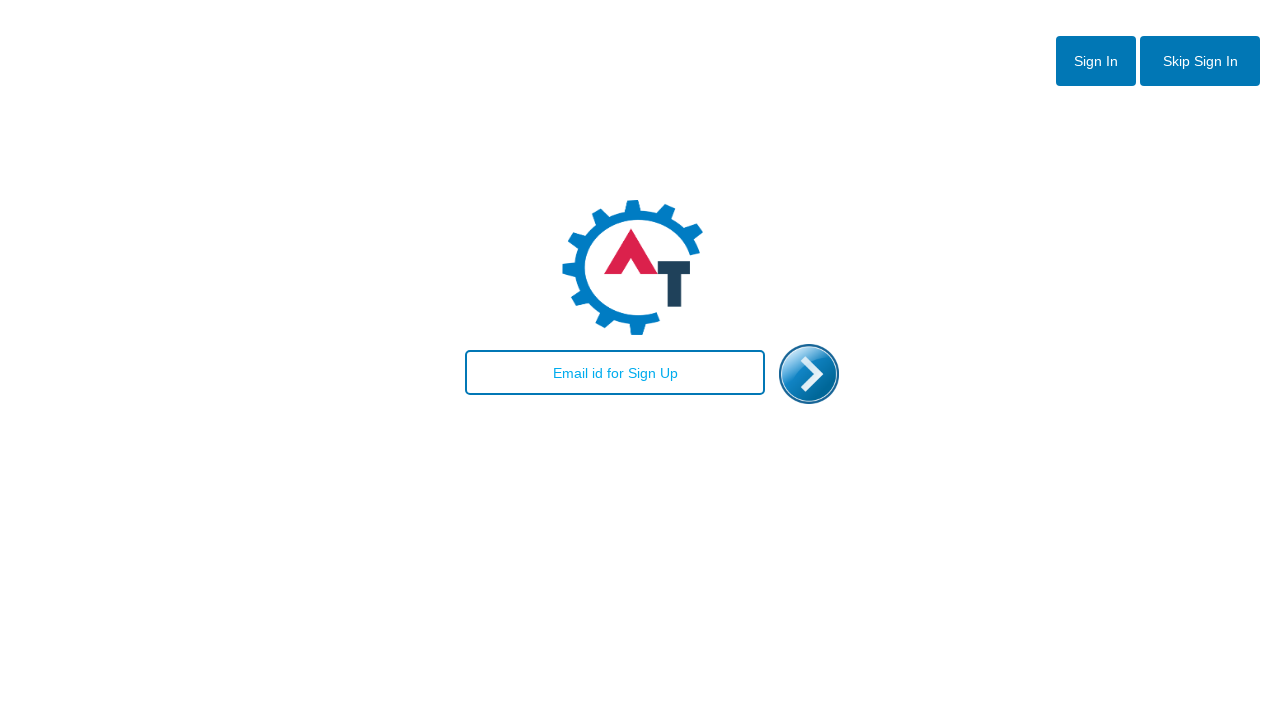

Clicked 'Skip Sign in' button at (1200, 61) on #btn2
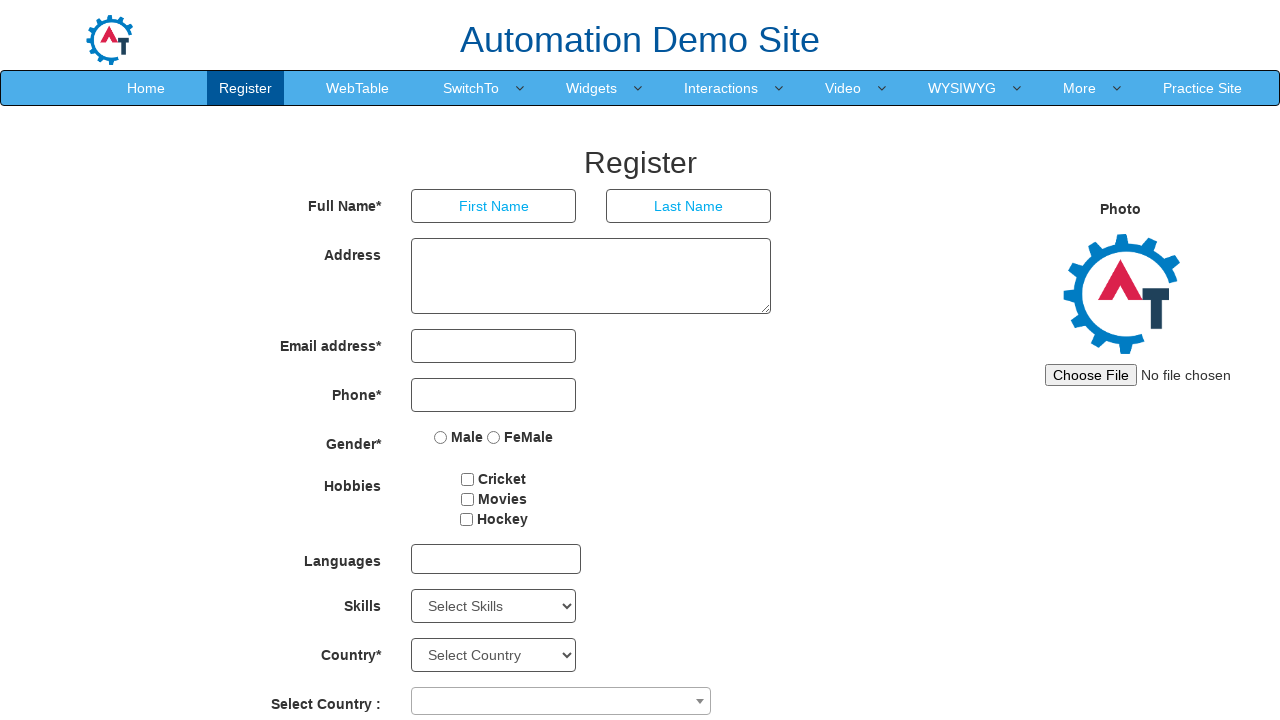

Waited for page to load (domcontentloaded)
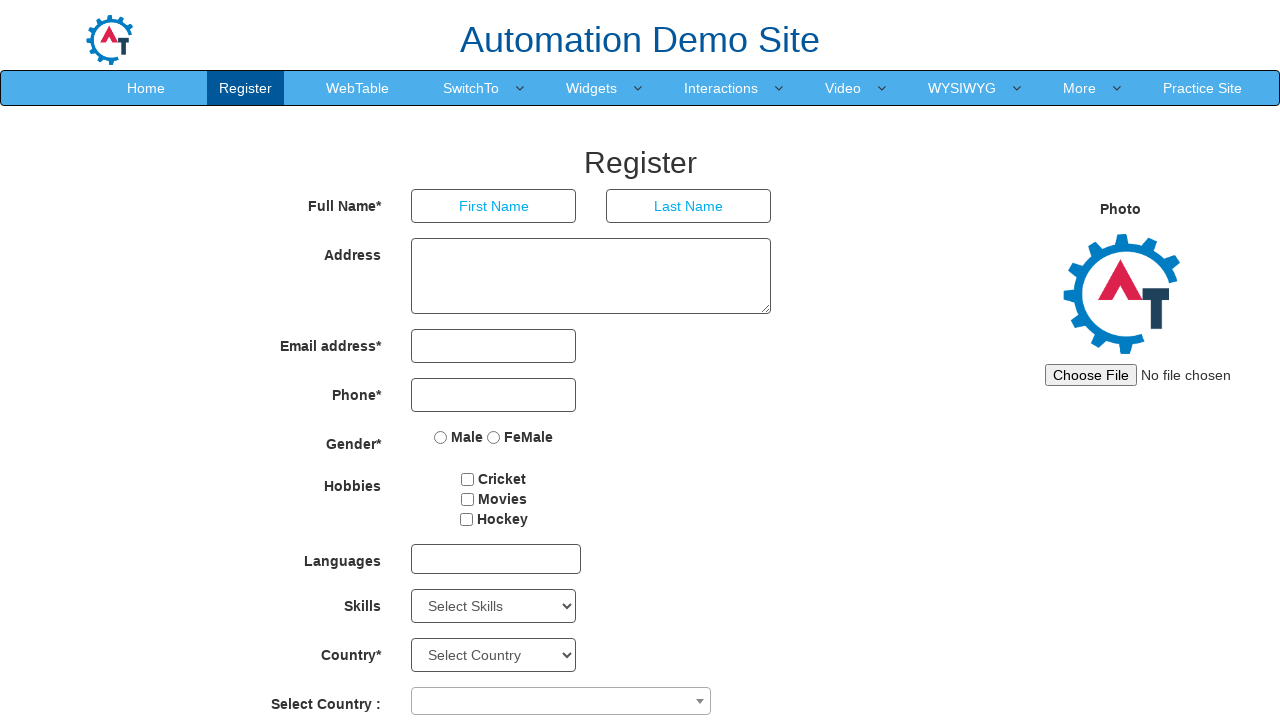

Hovered over 'SwitchTo' menu item at (471, 88) on xpath=//*[contains(text(),'SwitchTo')]
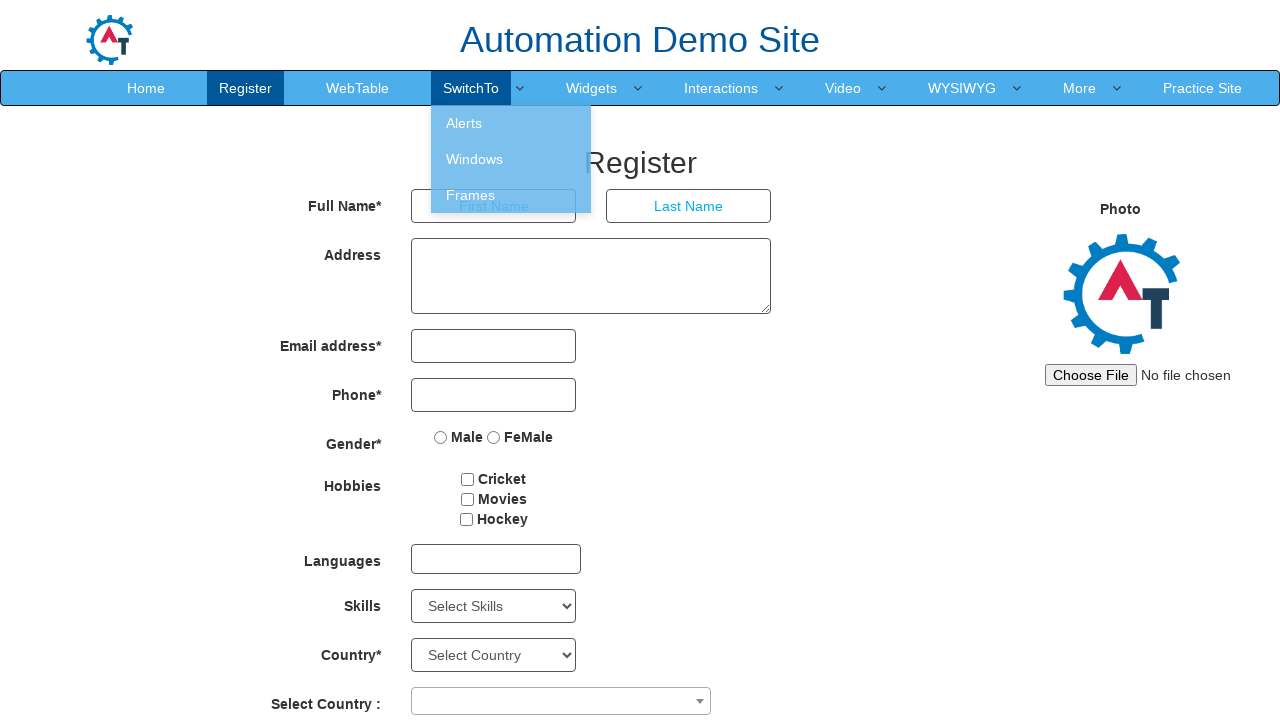

Clicked on 'Alerts' link at (511, 123) on xpath=//a[contains(text(),'Alerts')]
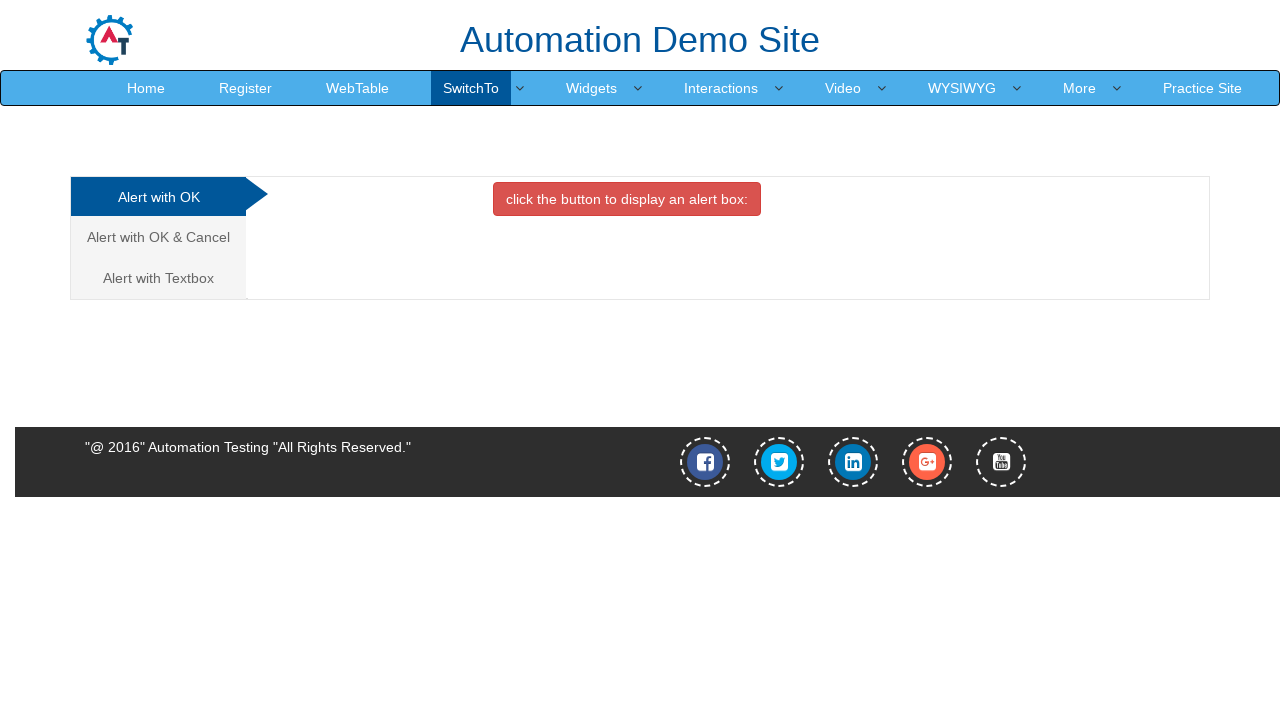

Waited for alerts page to load (domcontentloaded)
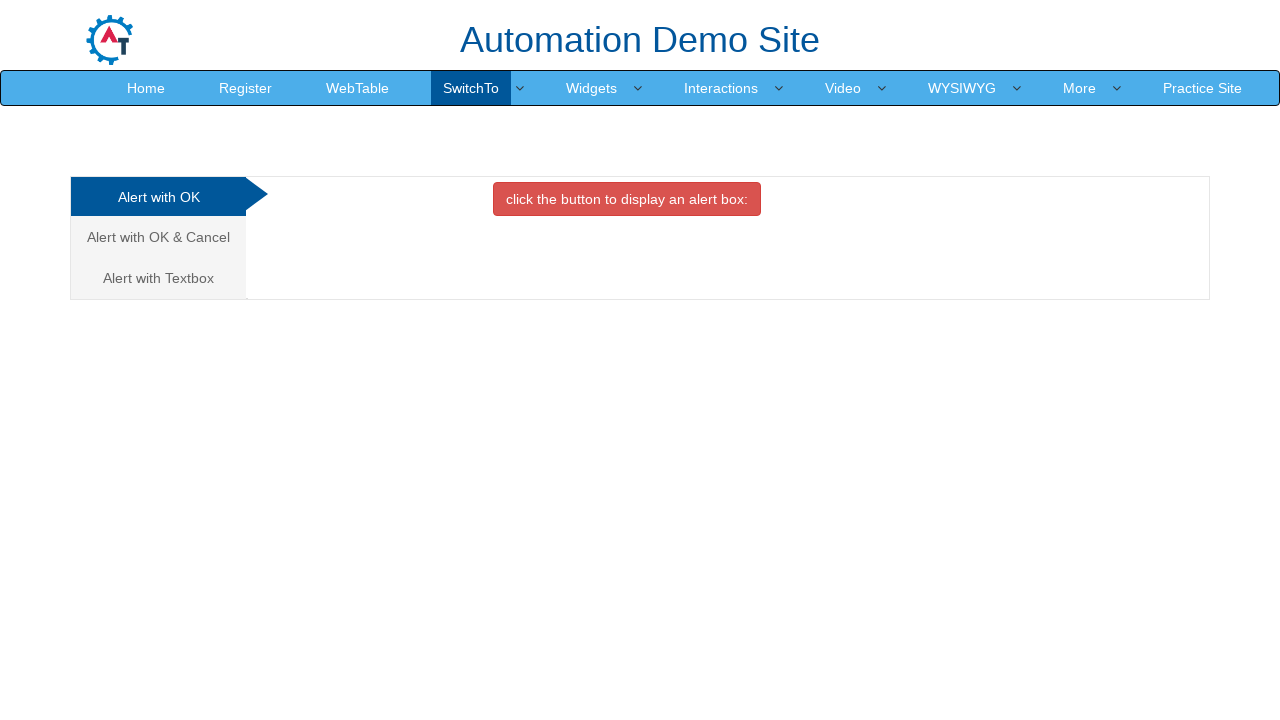

Clicked button to trigger alert at (627, 199) on .btn.btn-danger
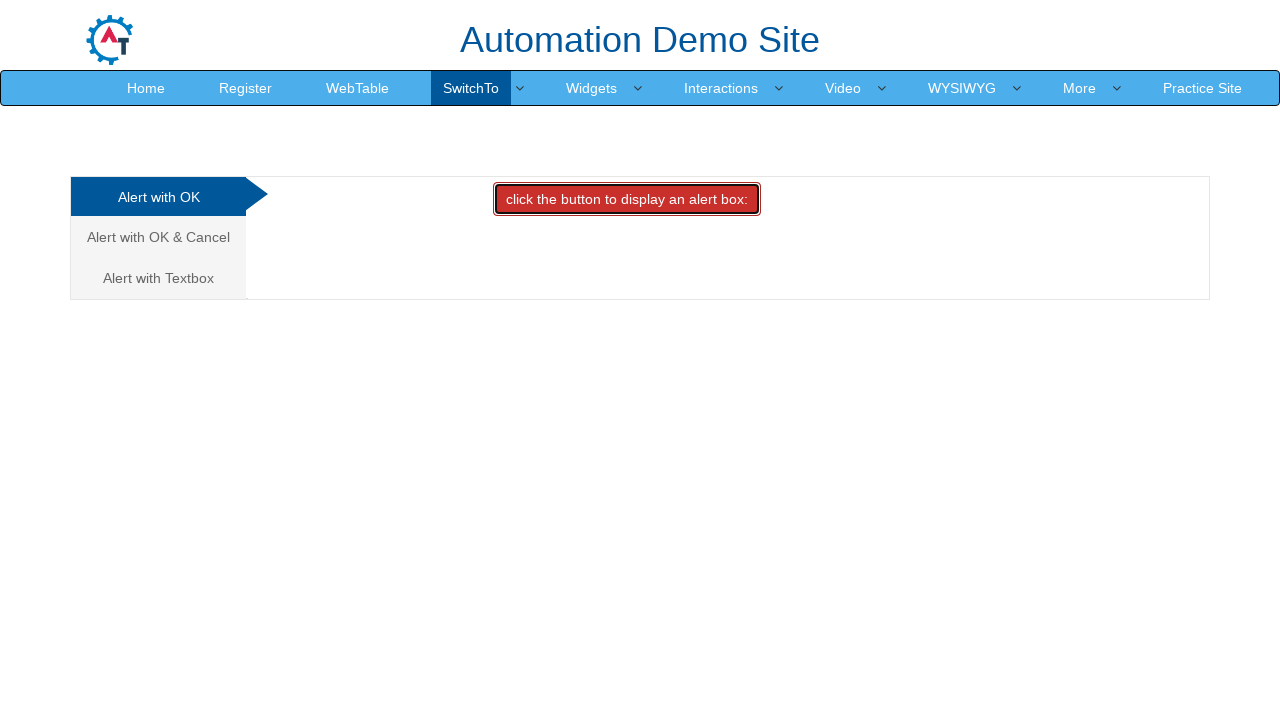

Set up dialog handler to accept alert
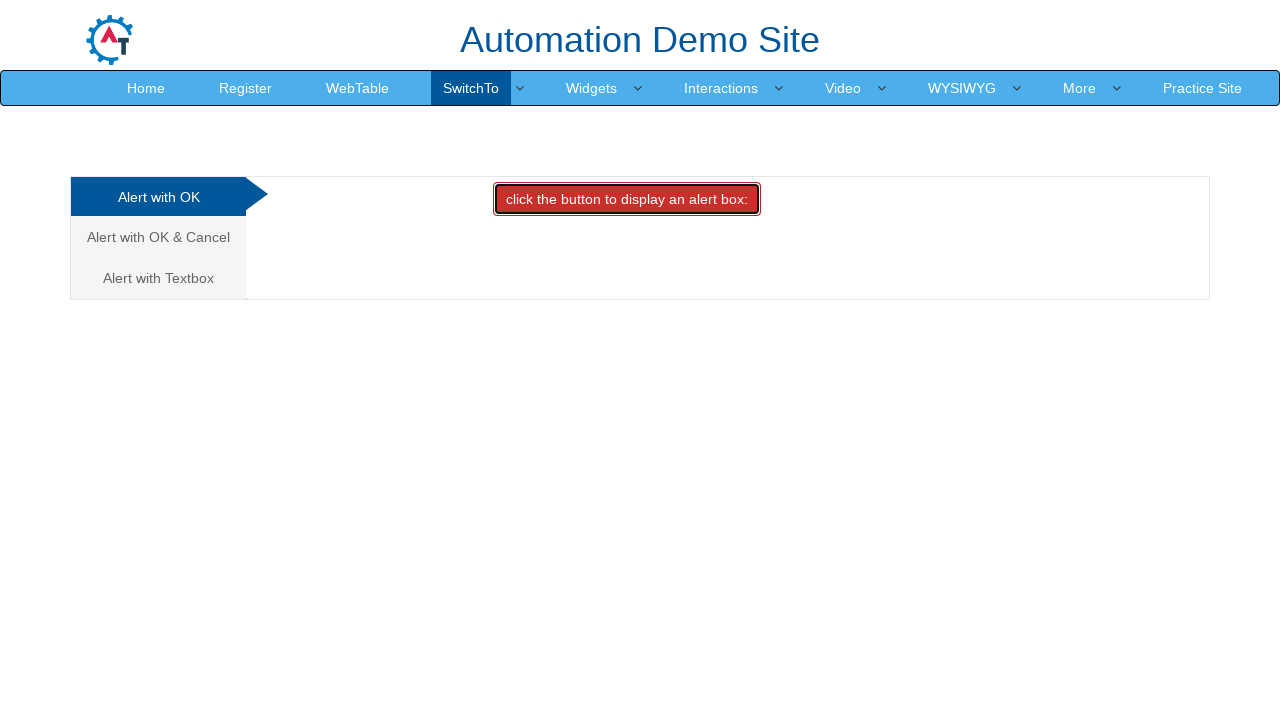

Waited for alert dialog to appear
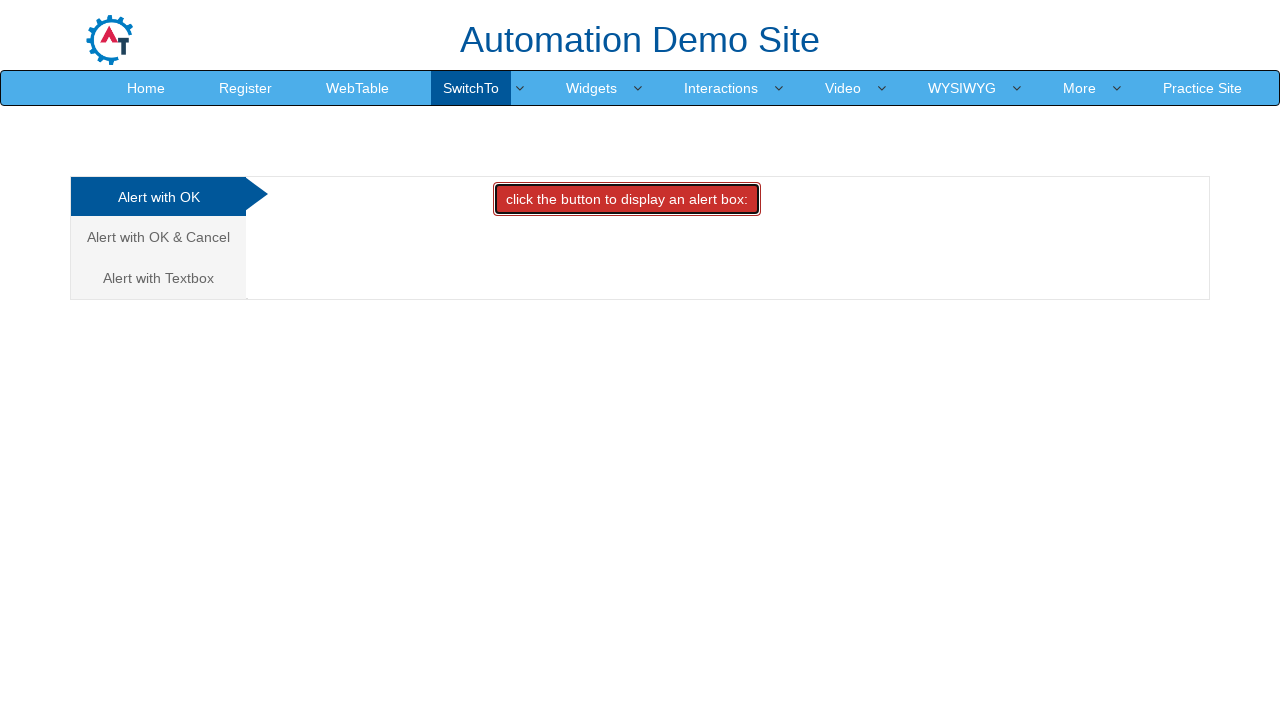

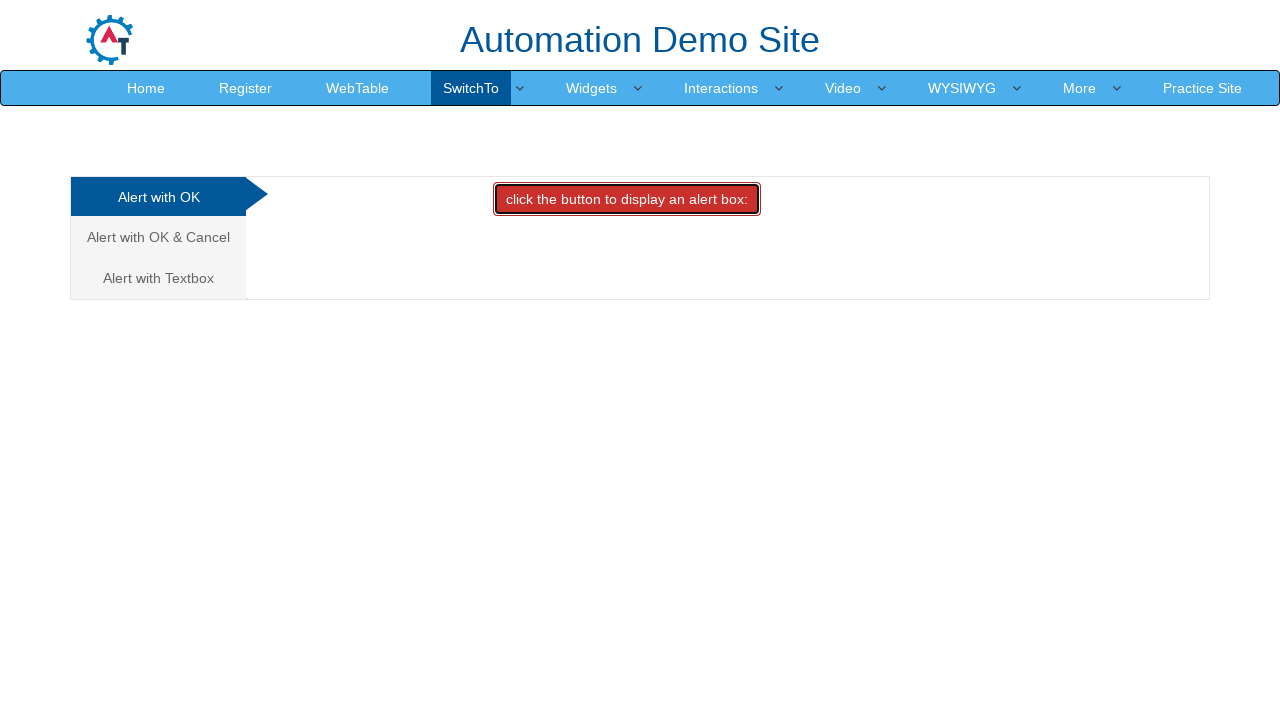